Tests form input validation edge cases by entering various invalid email formats and phone numbers to verify field validation

Starting URL: https://demoqa.com/automation-practice-form

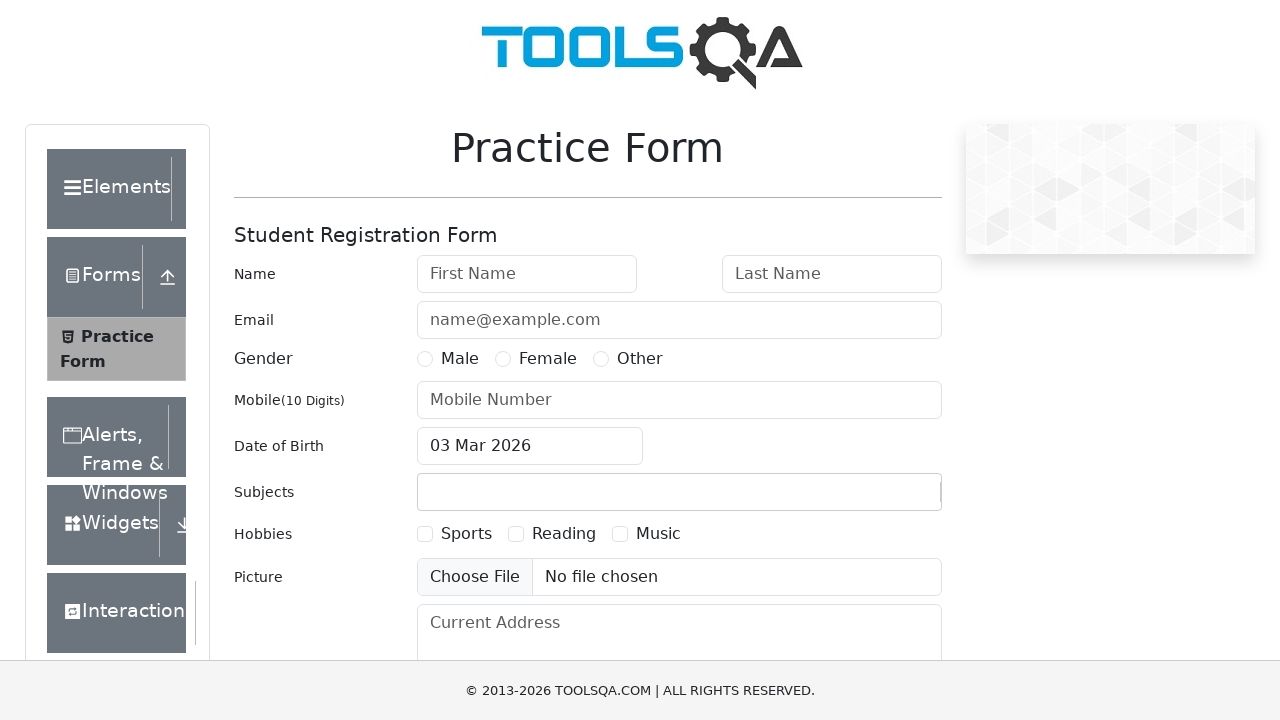

Waited for page to fully load (networkidle state)
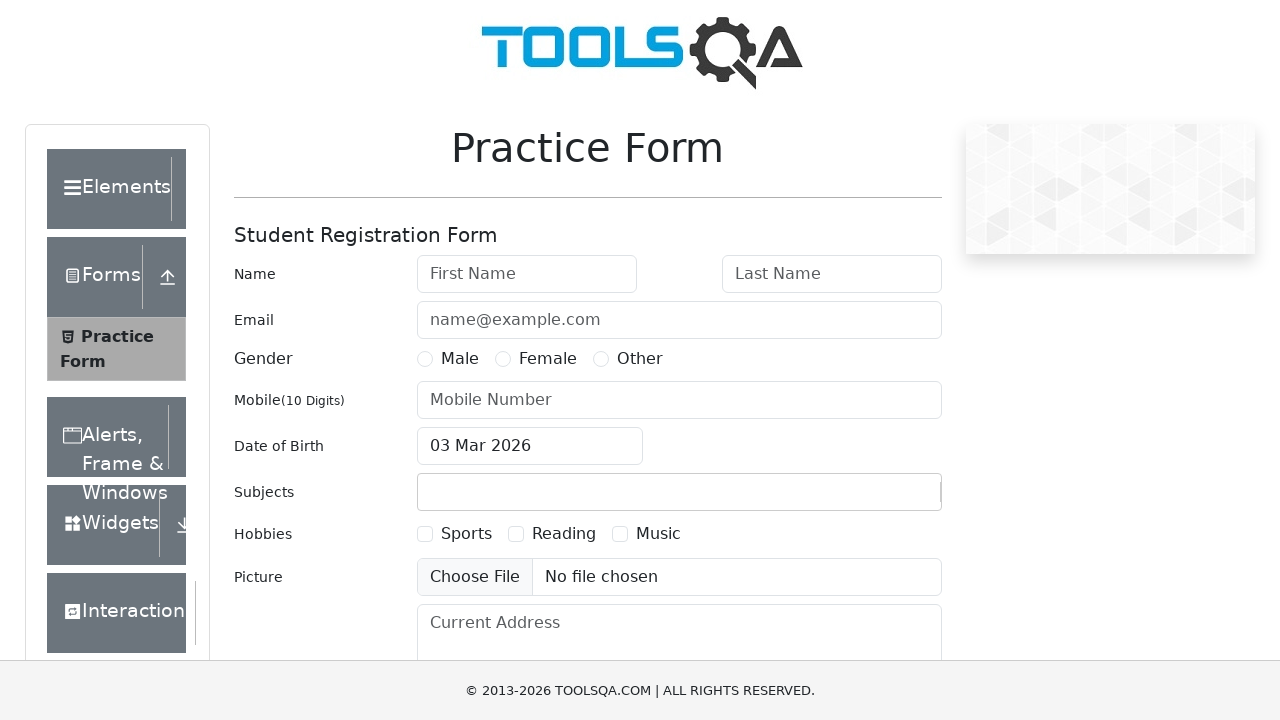

Located email input field
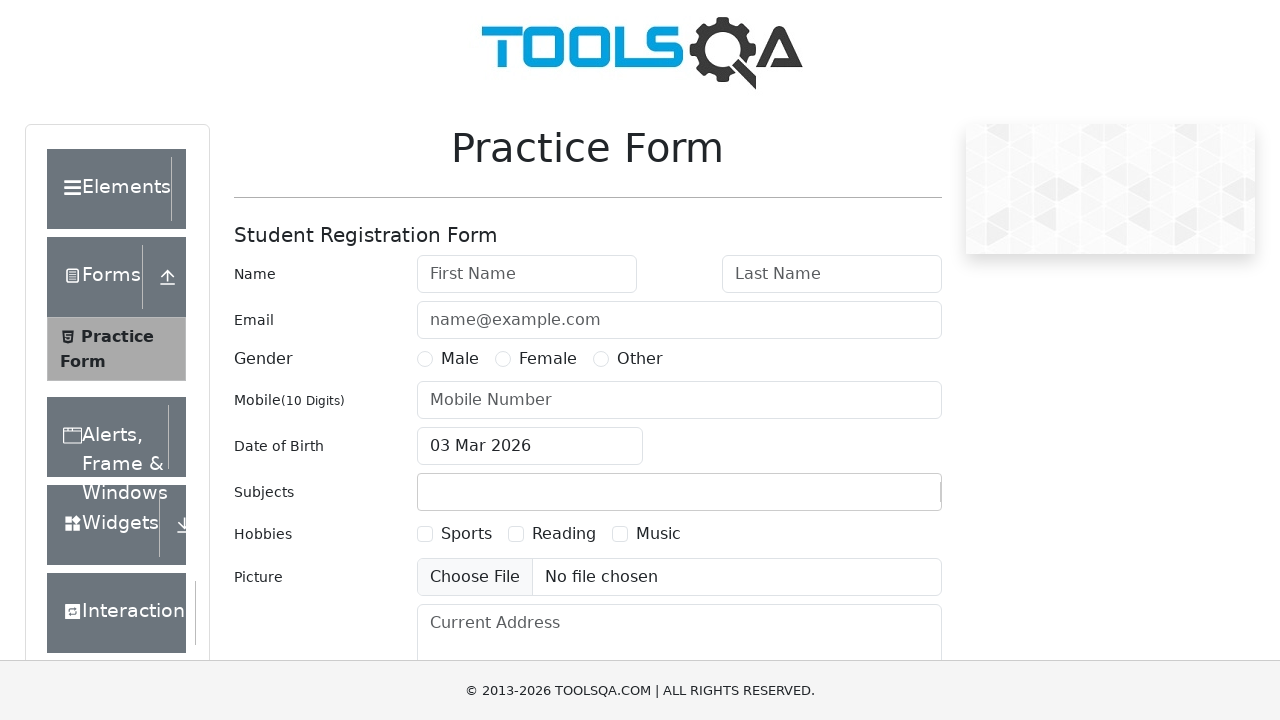

Filled email field with invalid email format: 'invalid.email' on #userEmail
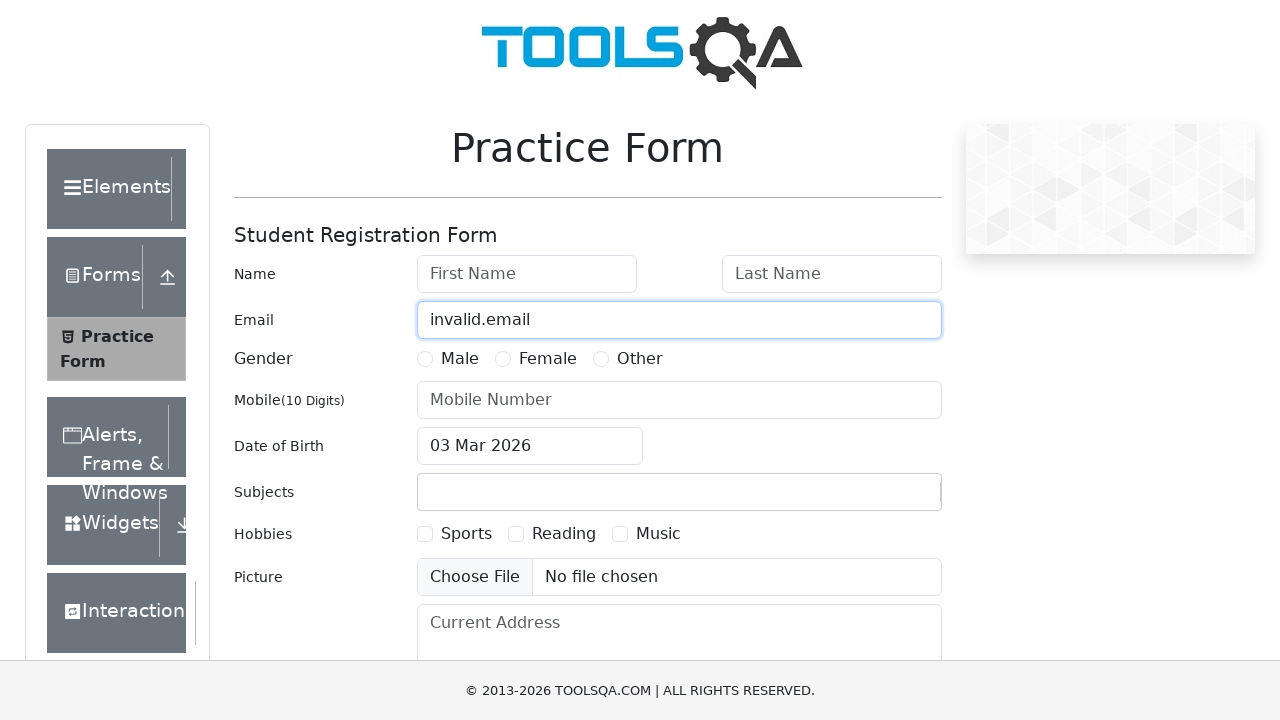

Pressed Tab to trigger validation for email: 'invalid.email'
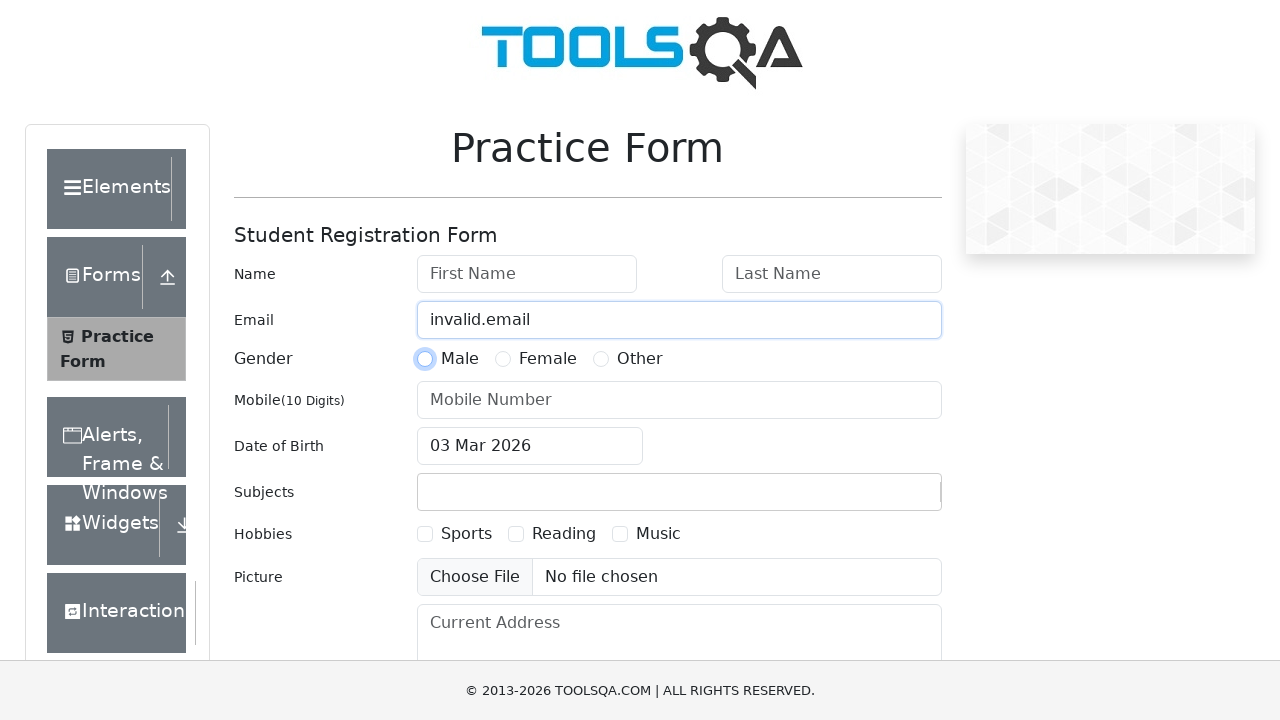

Filled email field with invalid email format: '@domain.com' on #userEmail
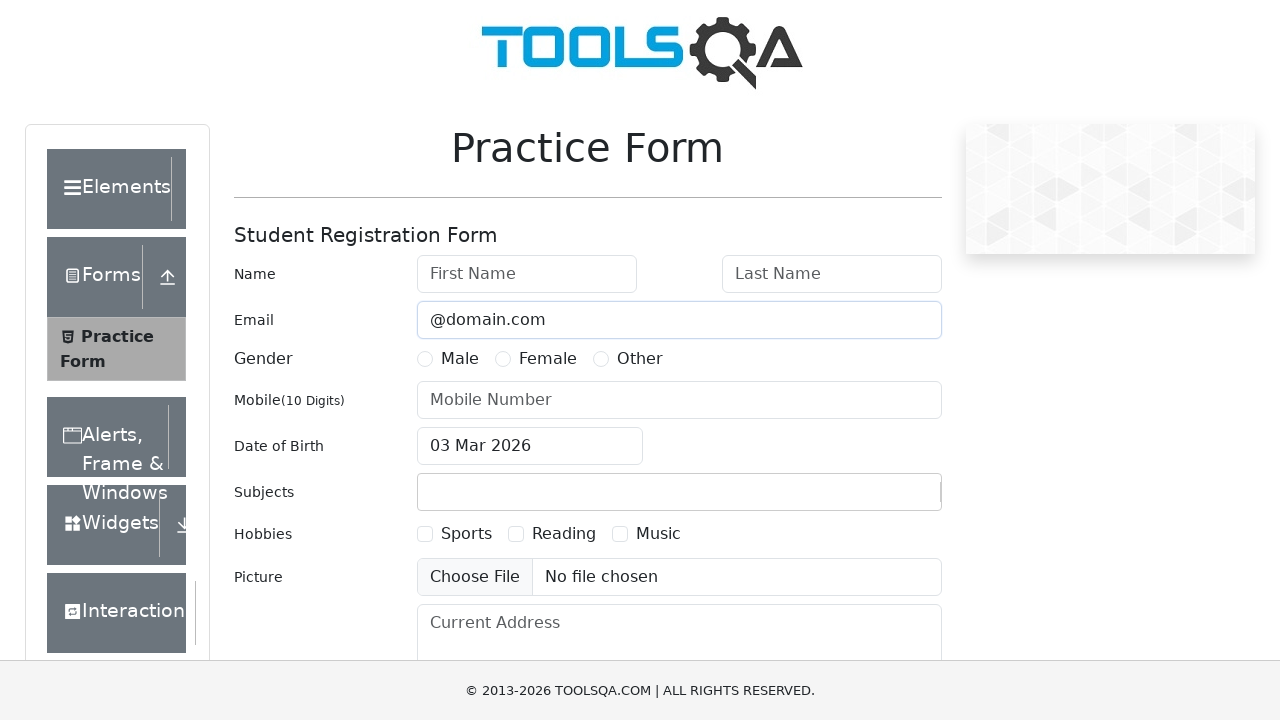

Pressed Tab to trigger validation for email: '@domain.com'
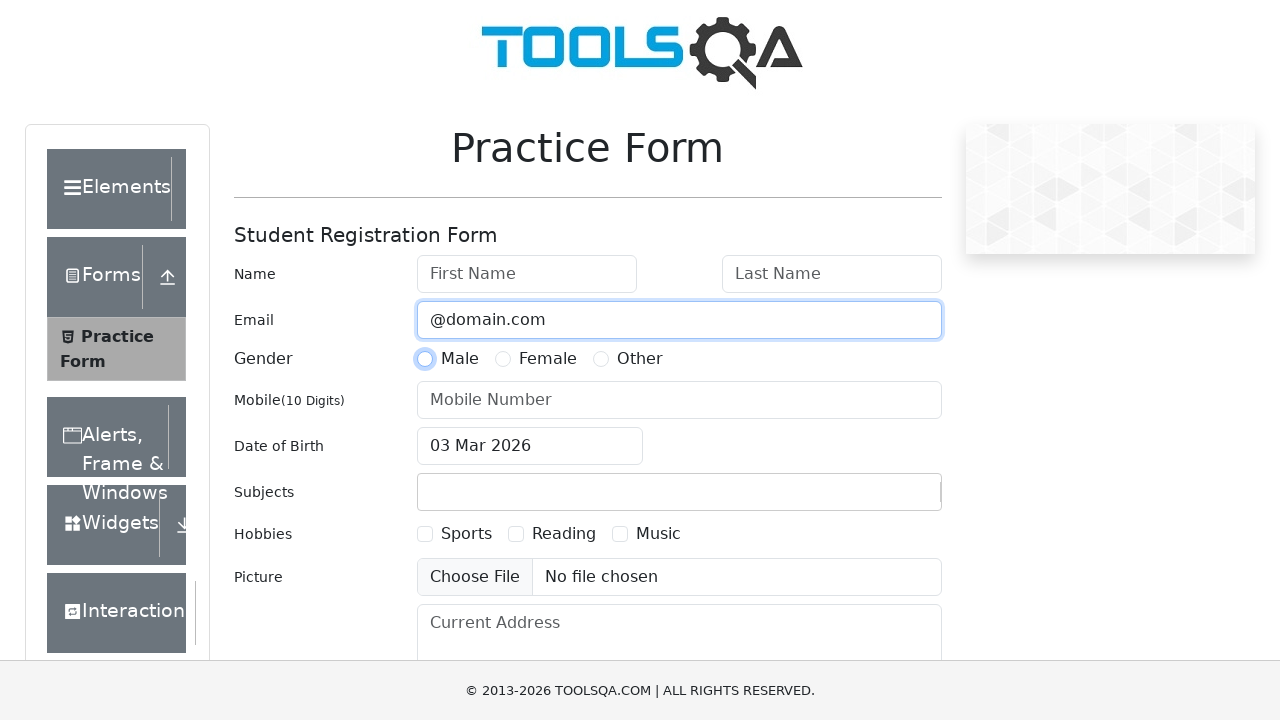

Filled email field with invalid email format: 'user@' on #userEmail
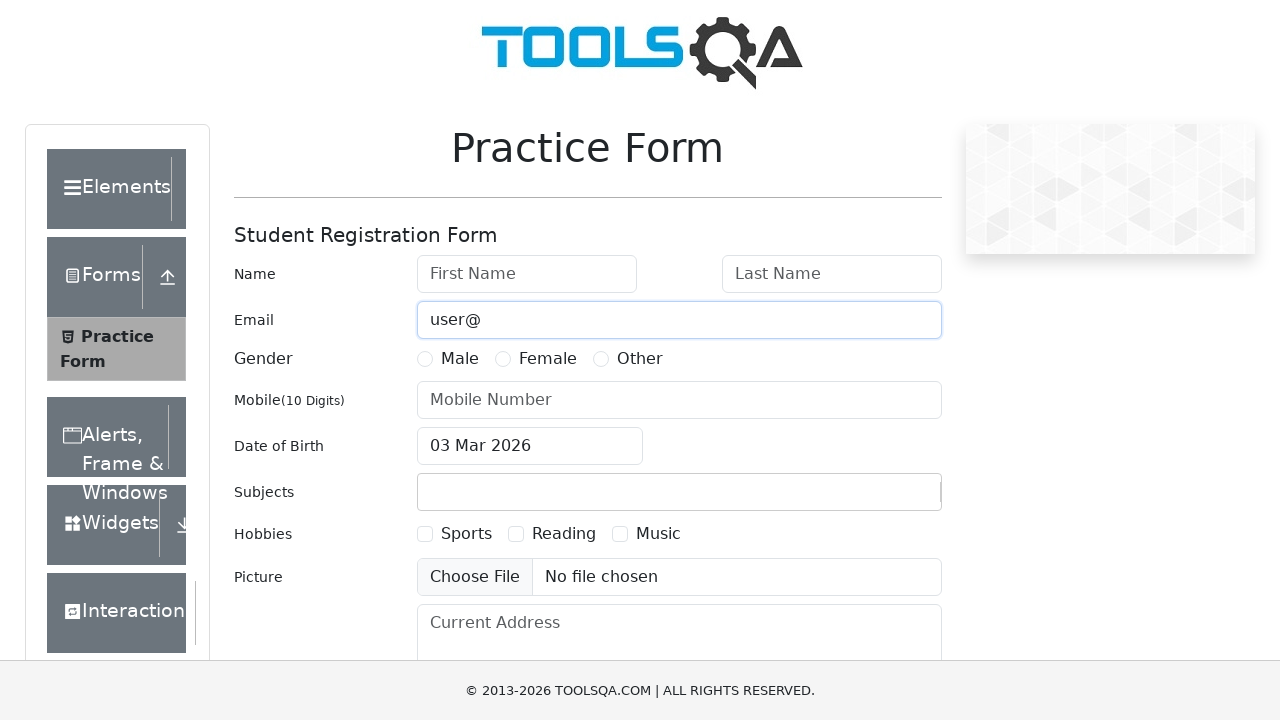

Pressed Tab to trigger validation for email: 'user@'
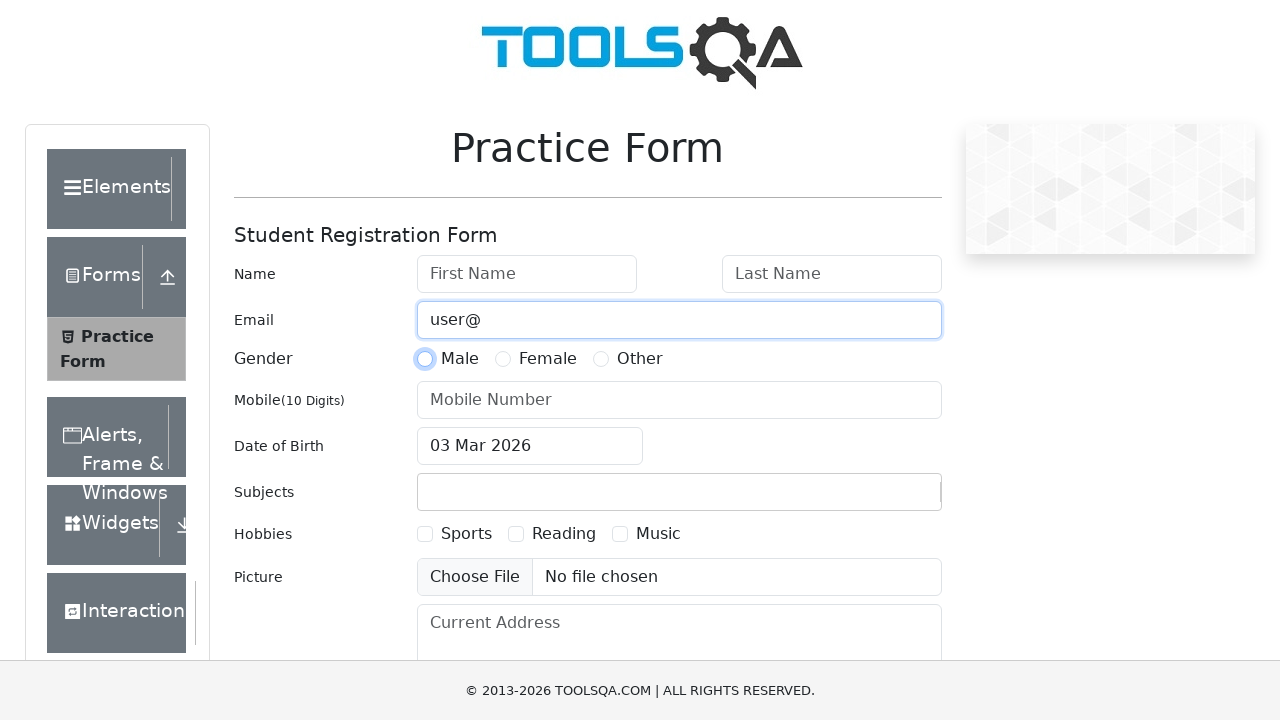

Filled email field with invalid email format: 'user..user@domain.com' on #userEmail
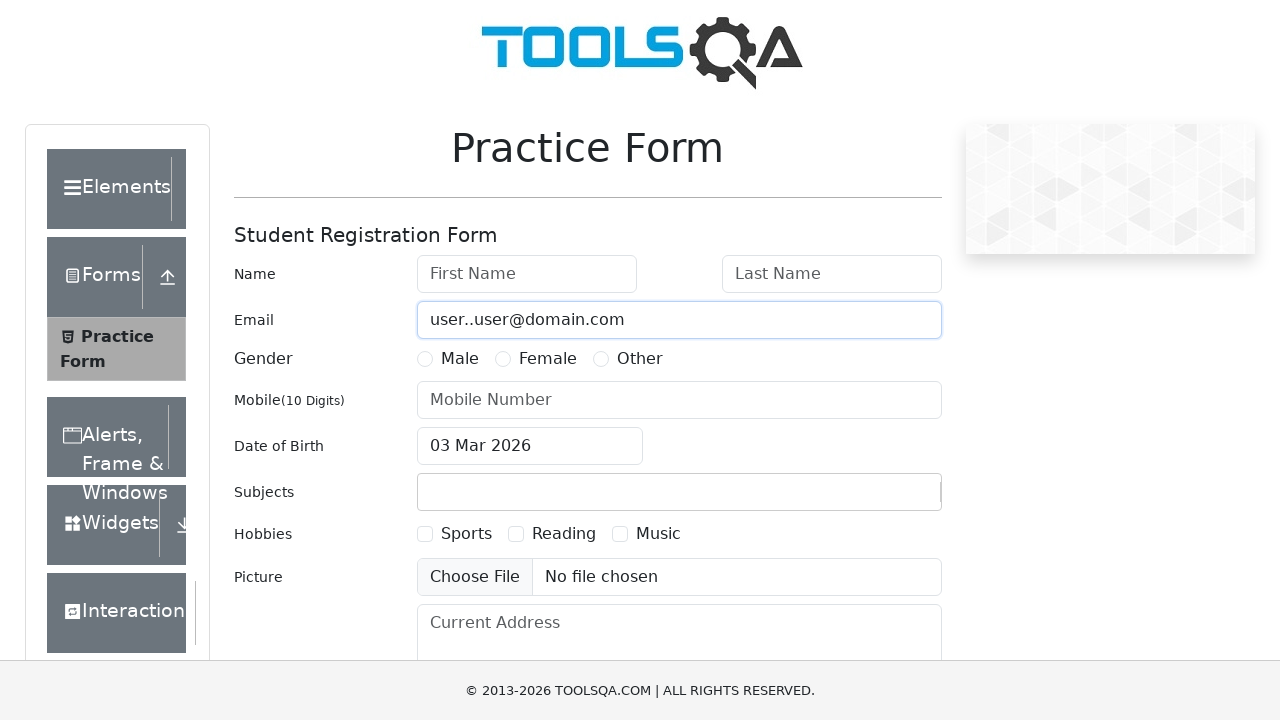

Pressed Tab to trigger validation for email: 'user..user@domain.com'
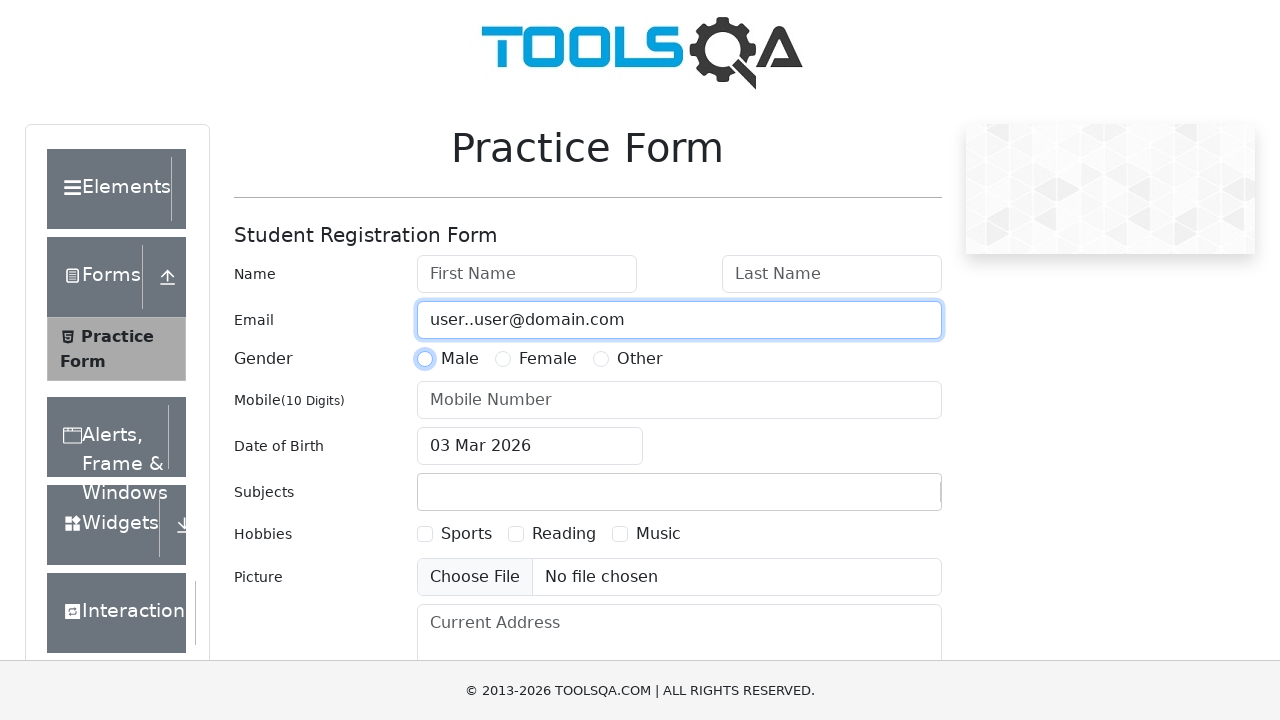

Located phone number input field
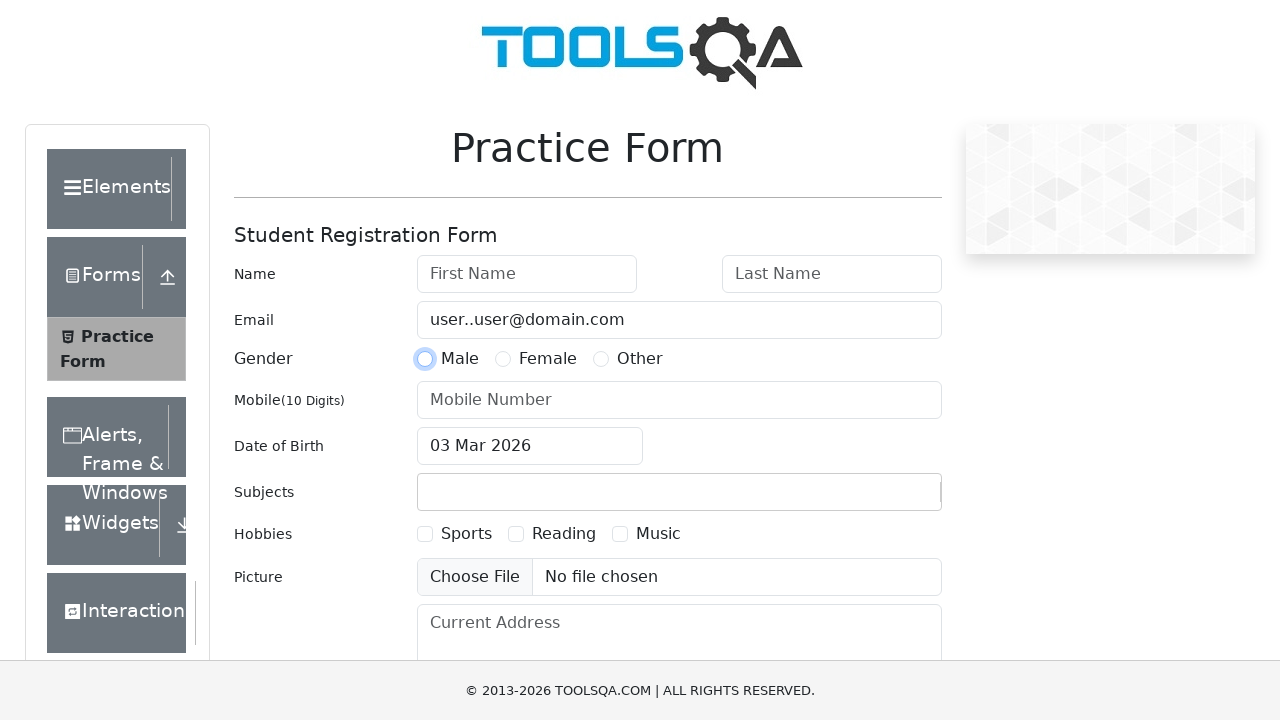

Filled phone field with invalid phone format: '123' on #userNumber
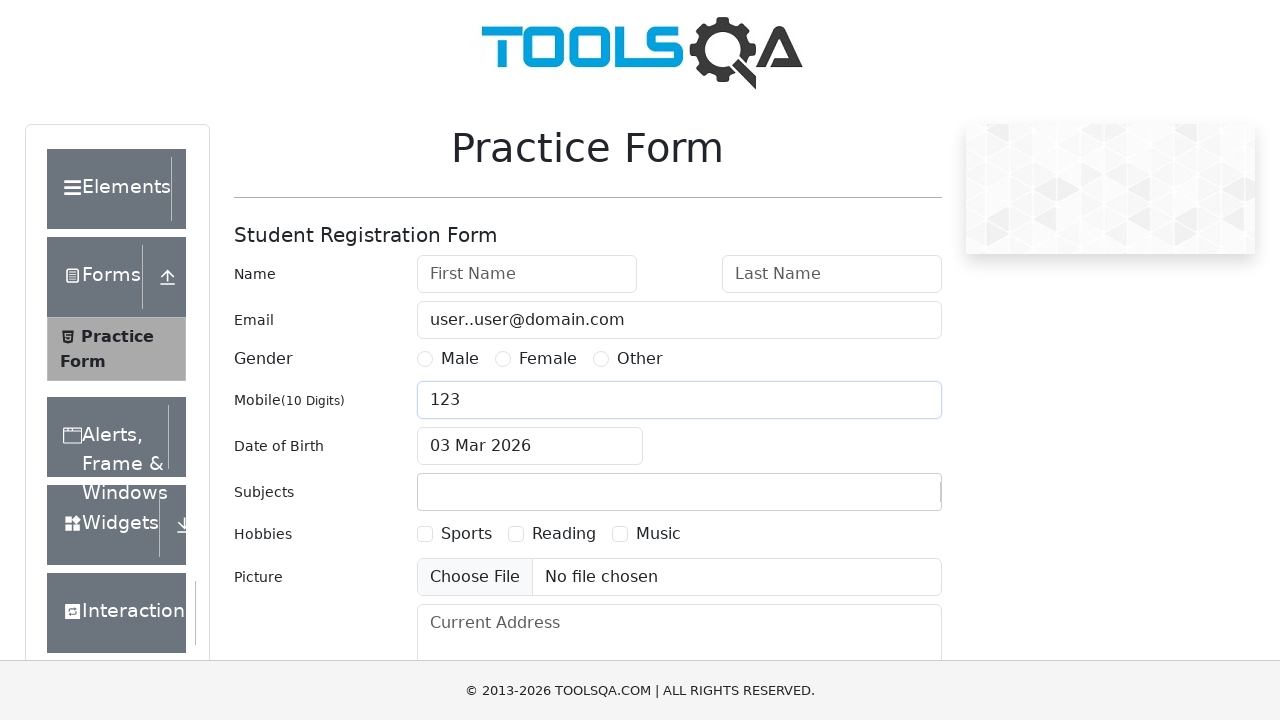

Pressed Tab to trigger validation for phone: '123'
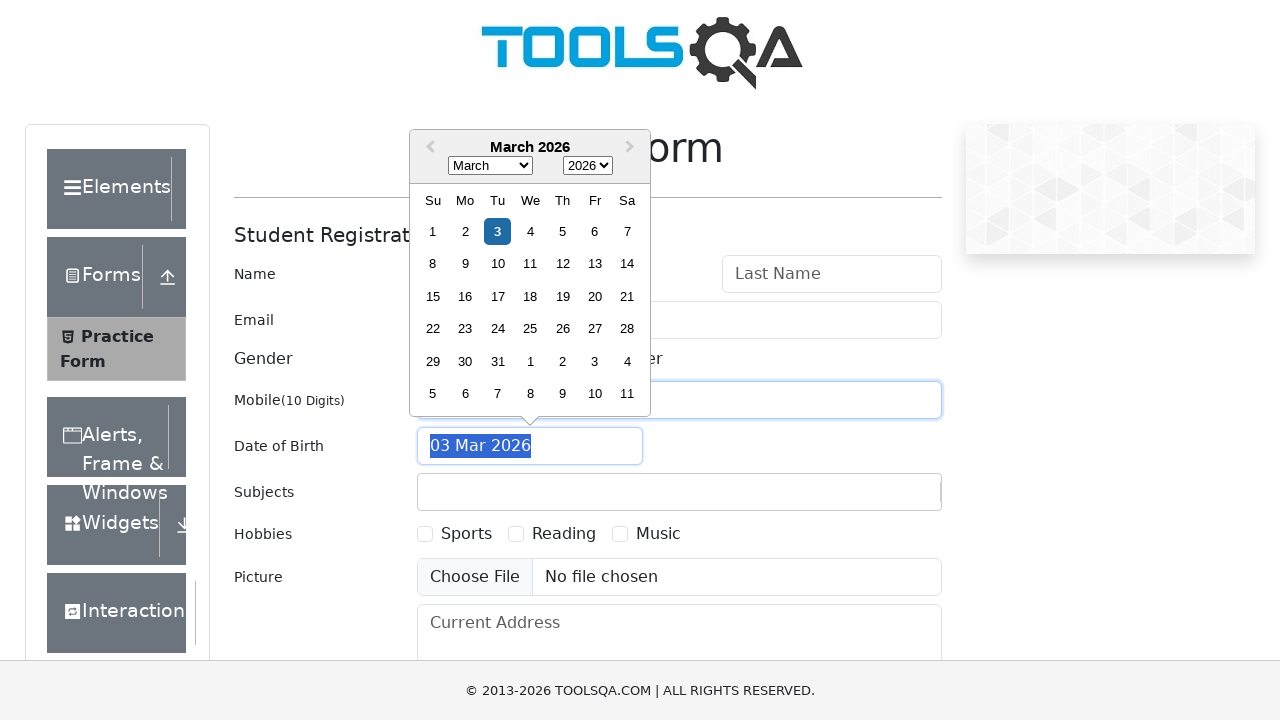

Filled phone field with invalid phone format: 'abcdefghij' on #userNumber
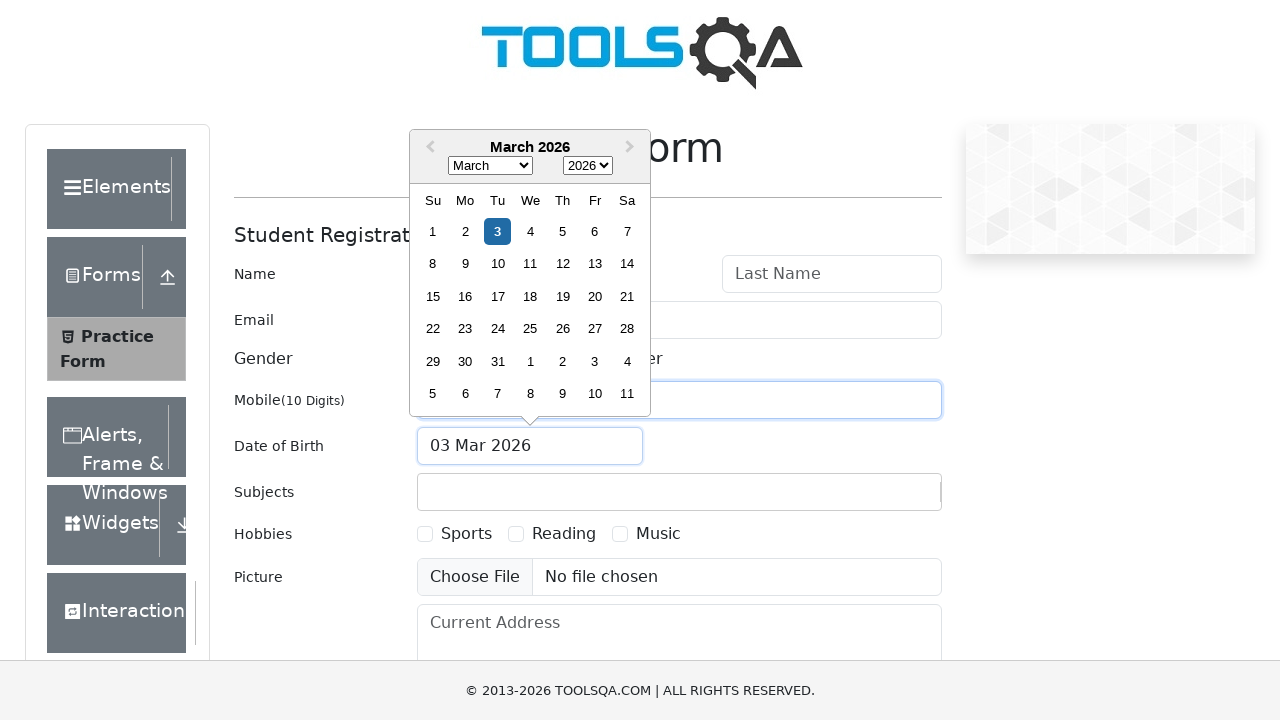

Pressed Tab to trigger validation for phone: 'abcdefghij'
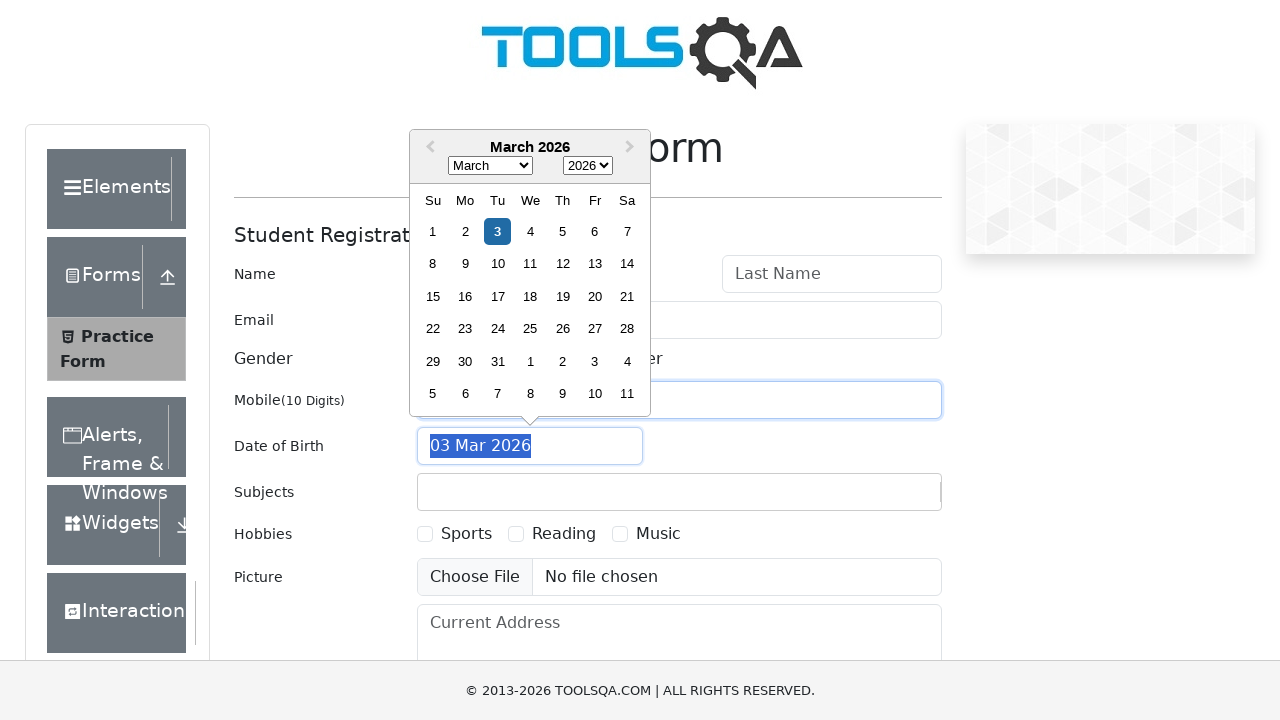

Filled phone field with invalid phone format: '123-456-7890' on #userNumber
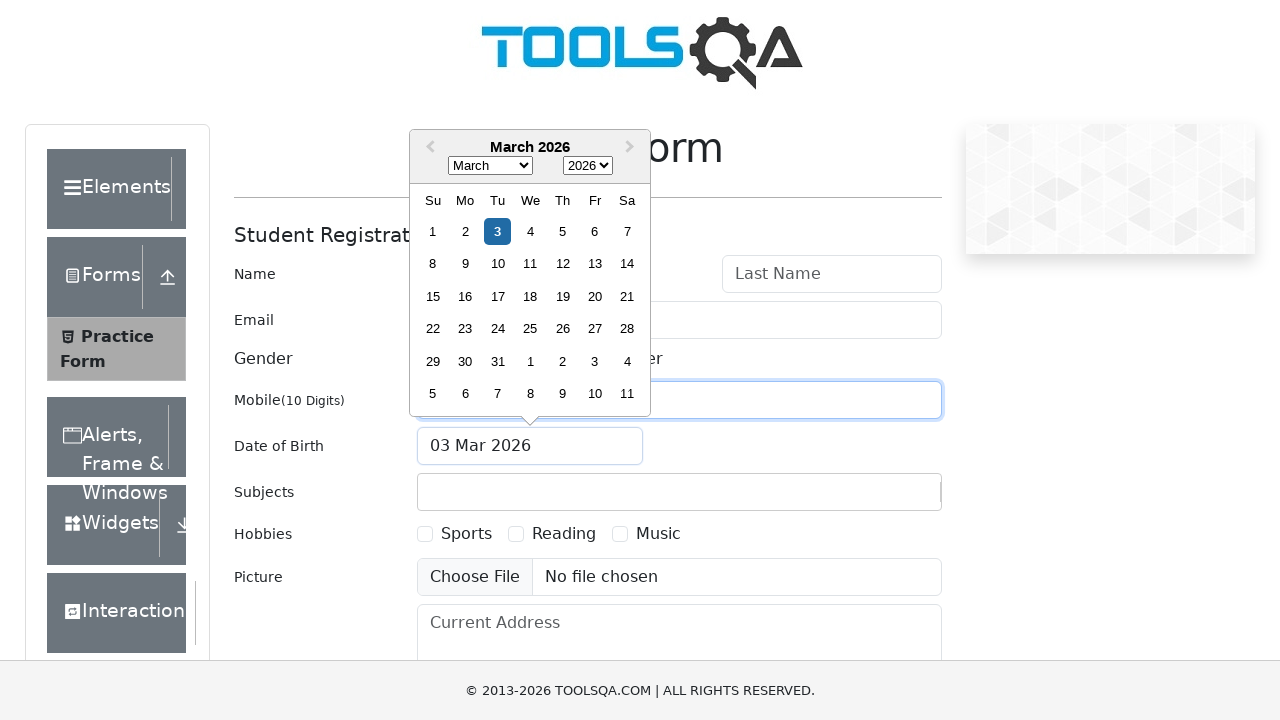

Pressed Tab to trigger validation for phone: '123-456-7890'
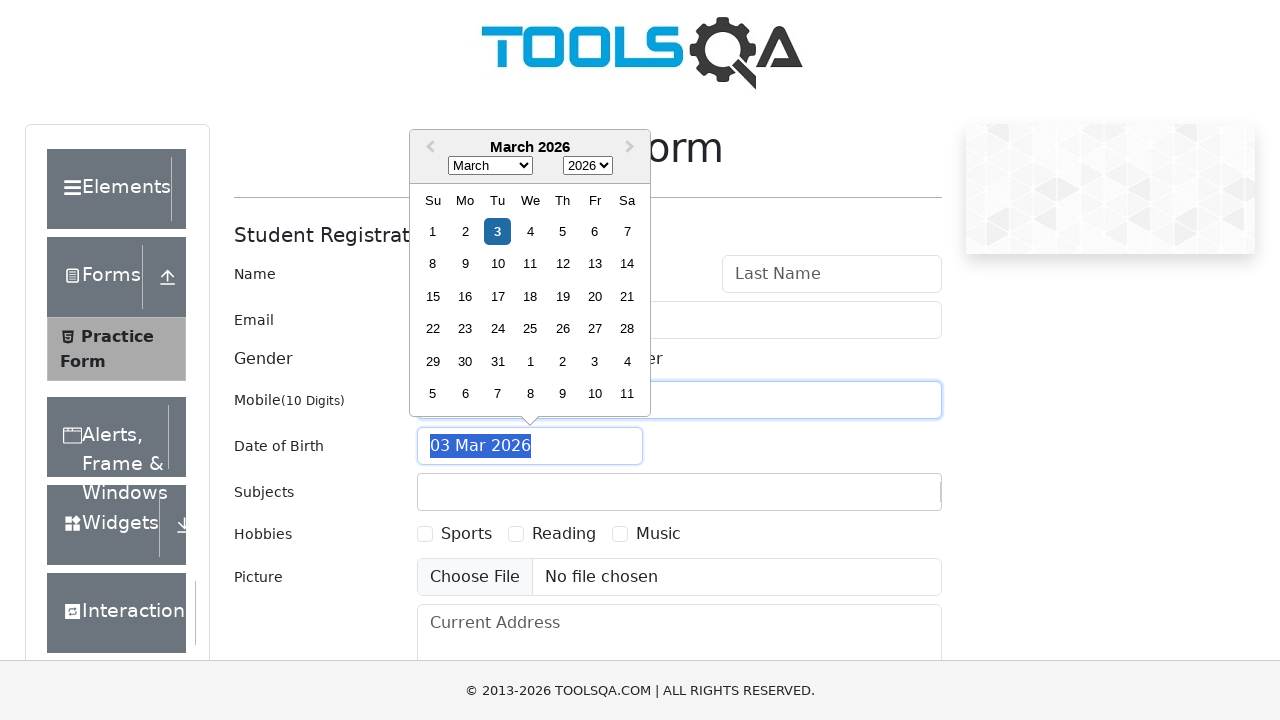

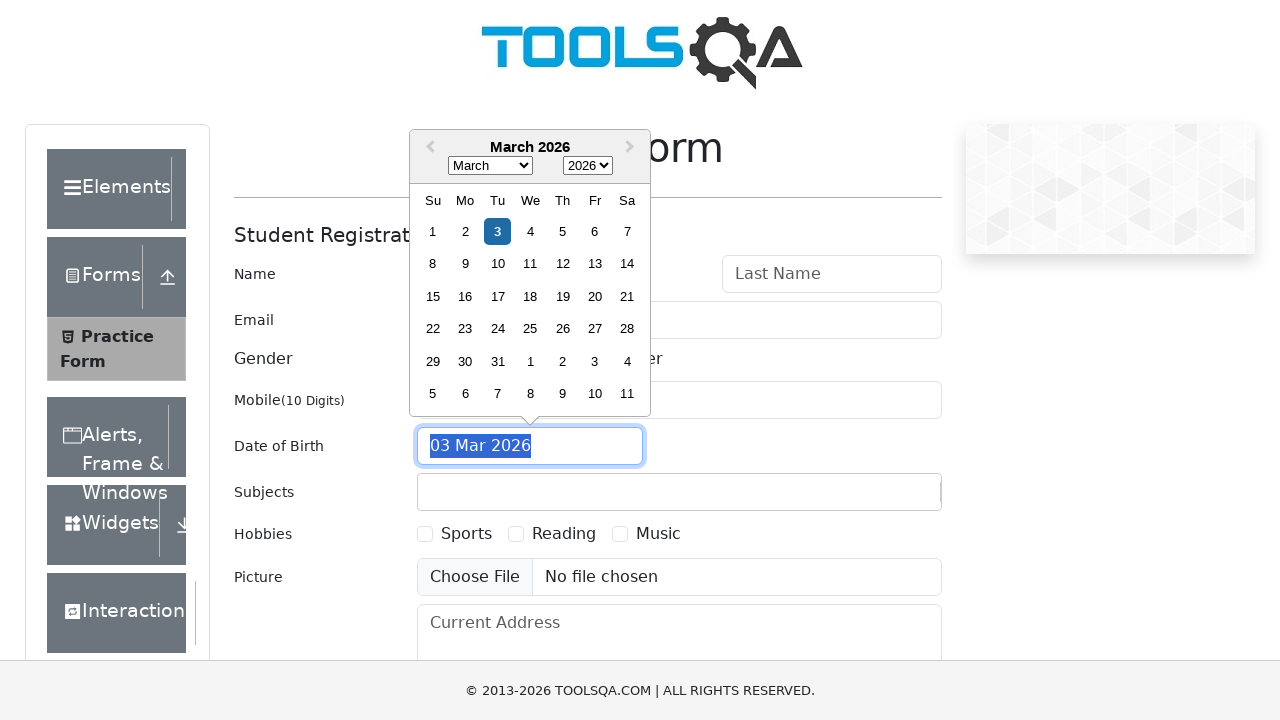